Navigates to YouTube homepage and maximizes the browser window. Demonstrates basic browser window handling.

Starting URL: https://www.youtube.com/

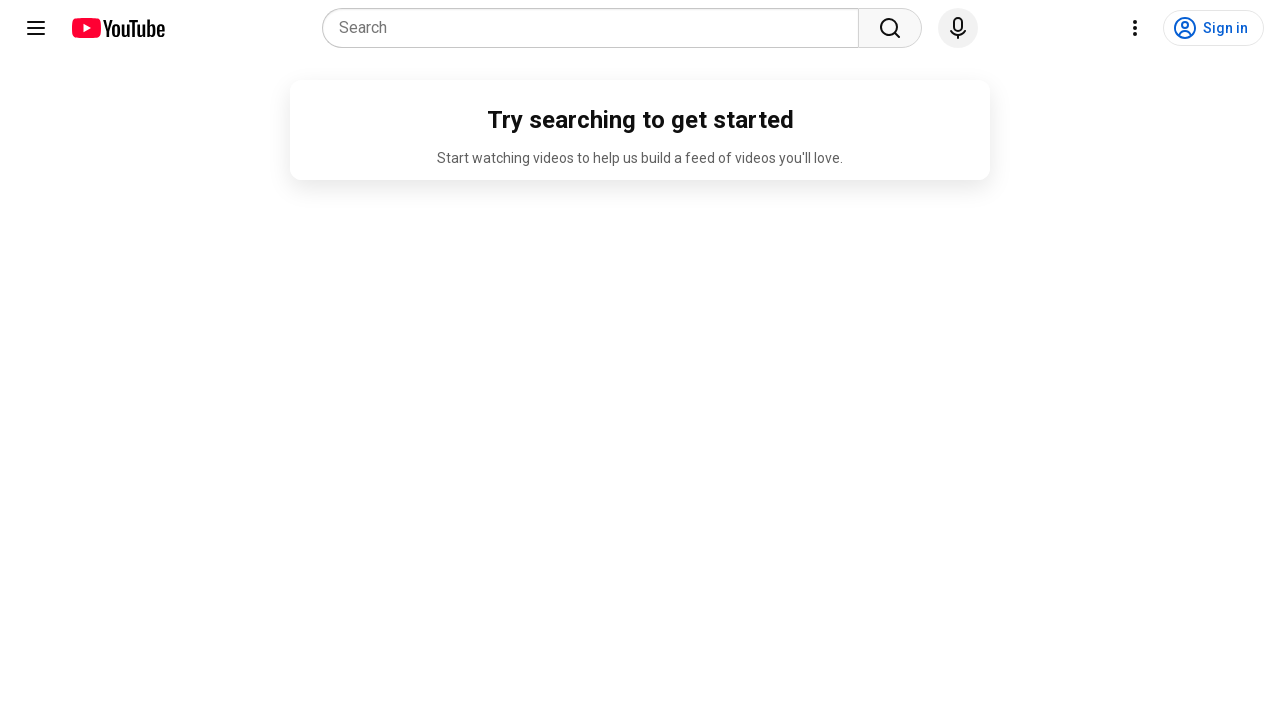

Navigated to YouTube homepage
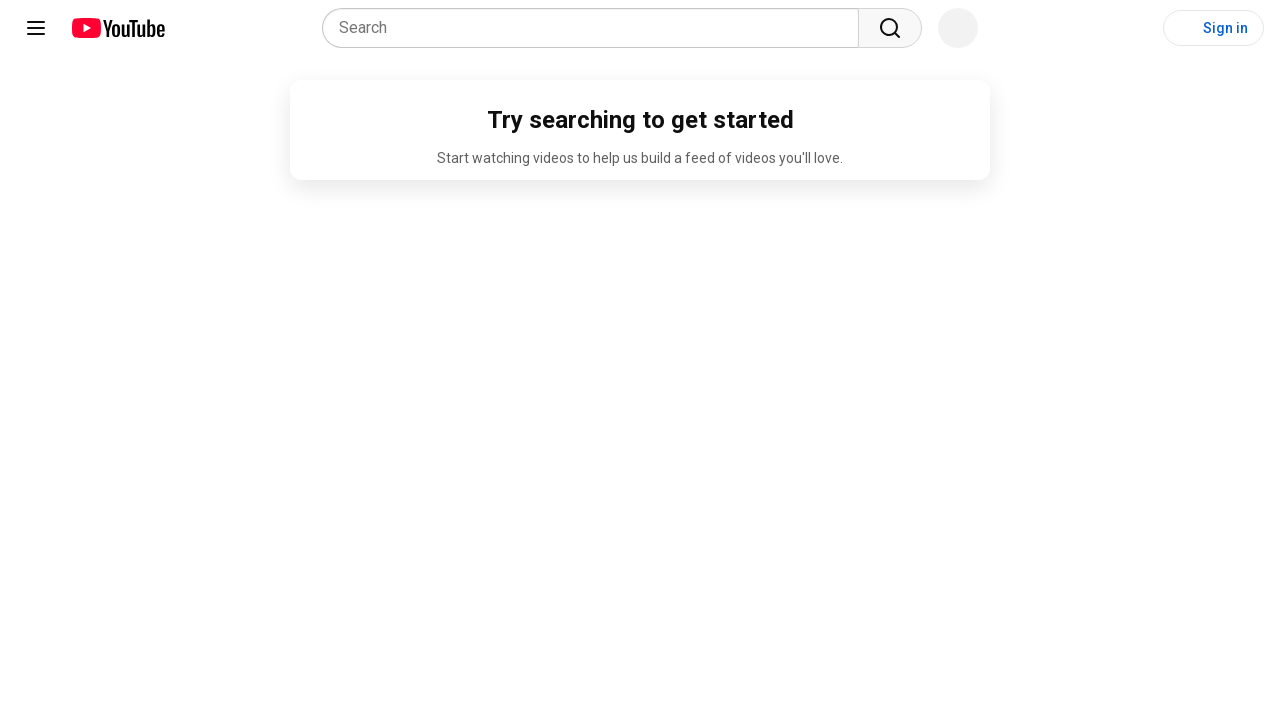

Maximized browser window to 1920x1080
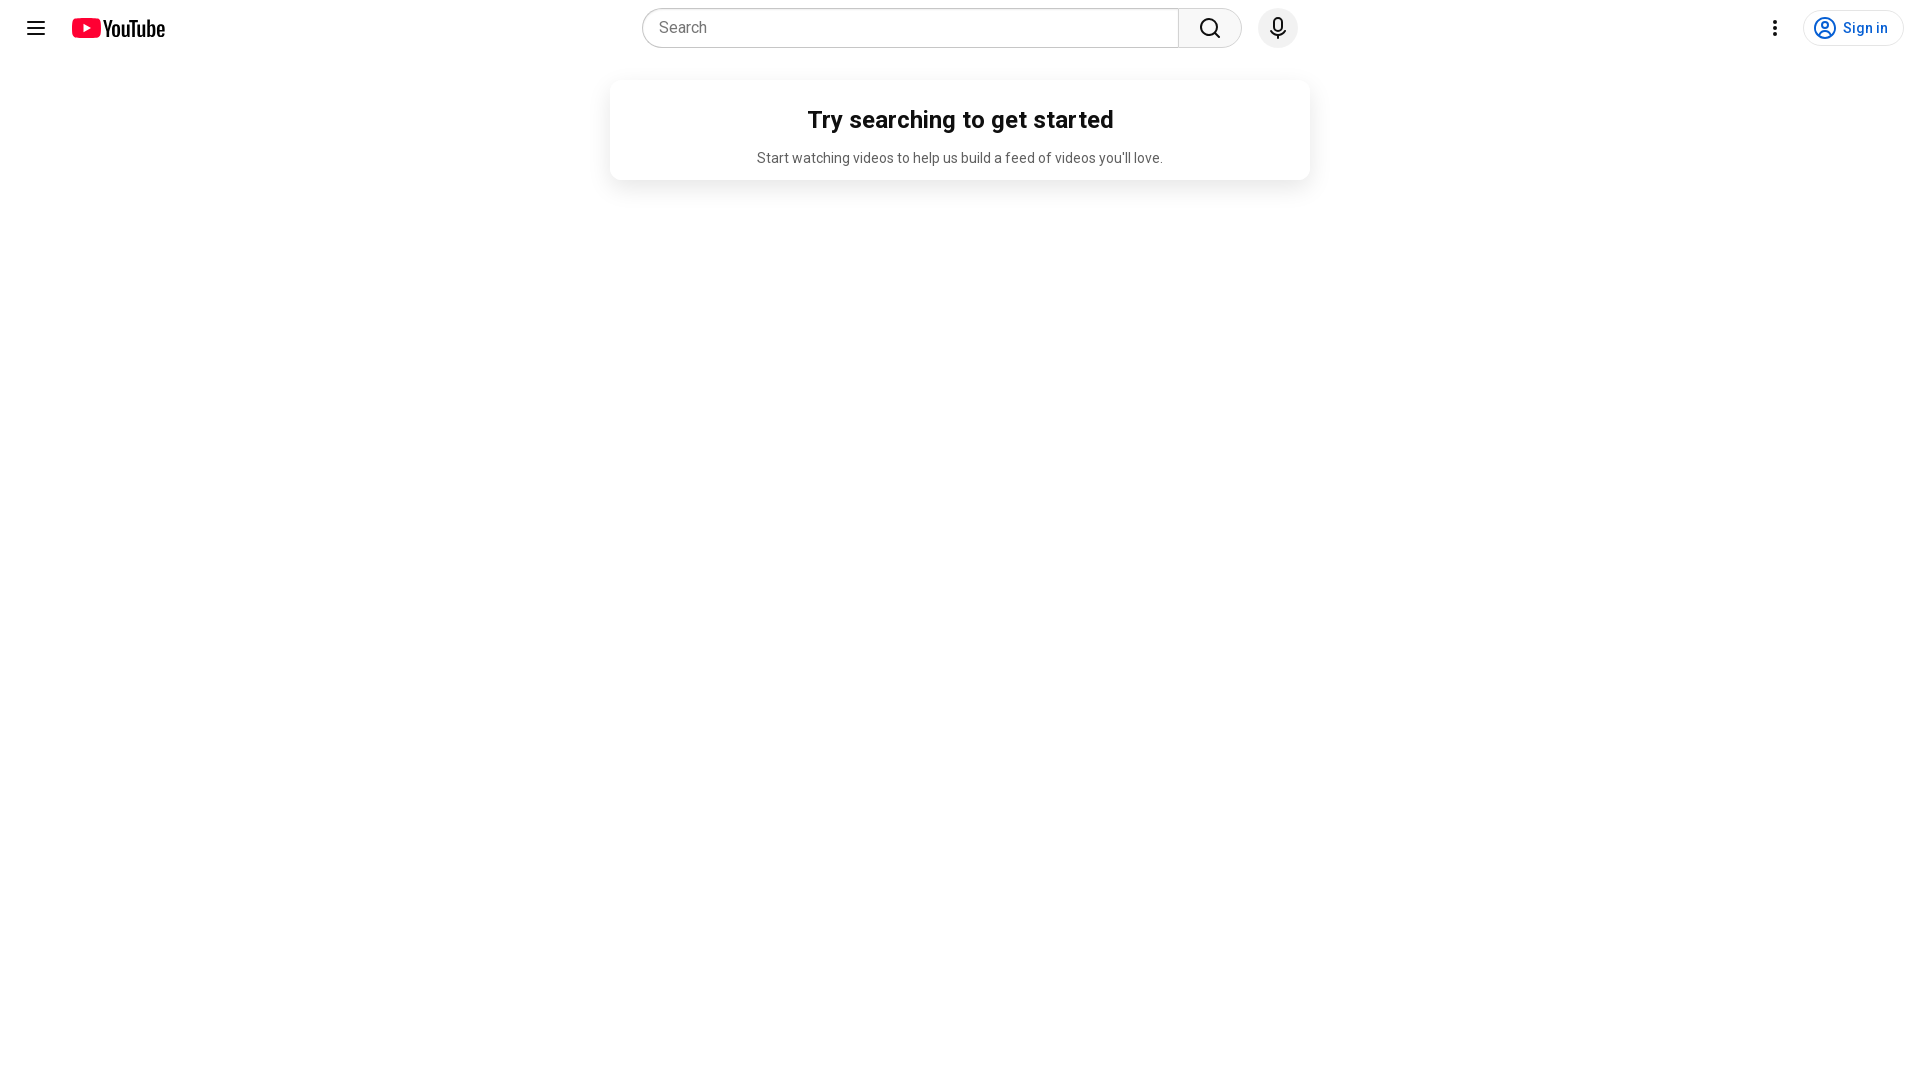

Waited for page to load (domcontentloaded state)
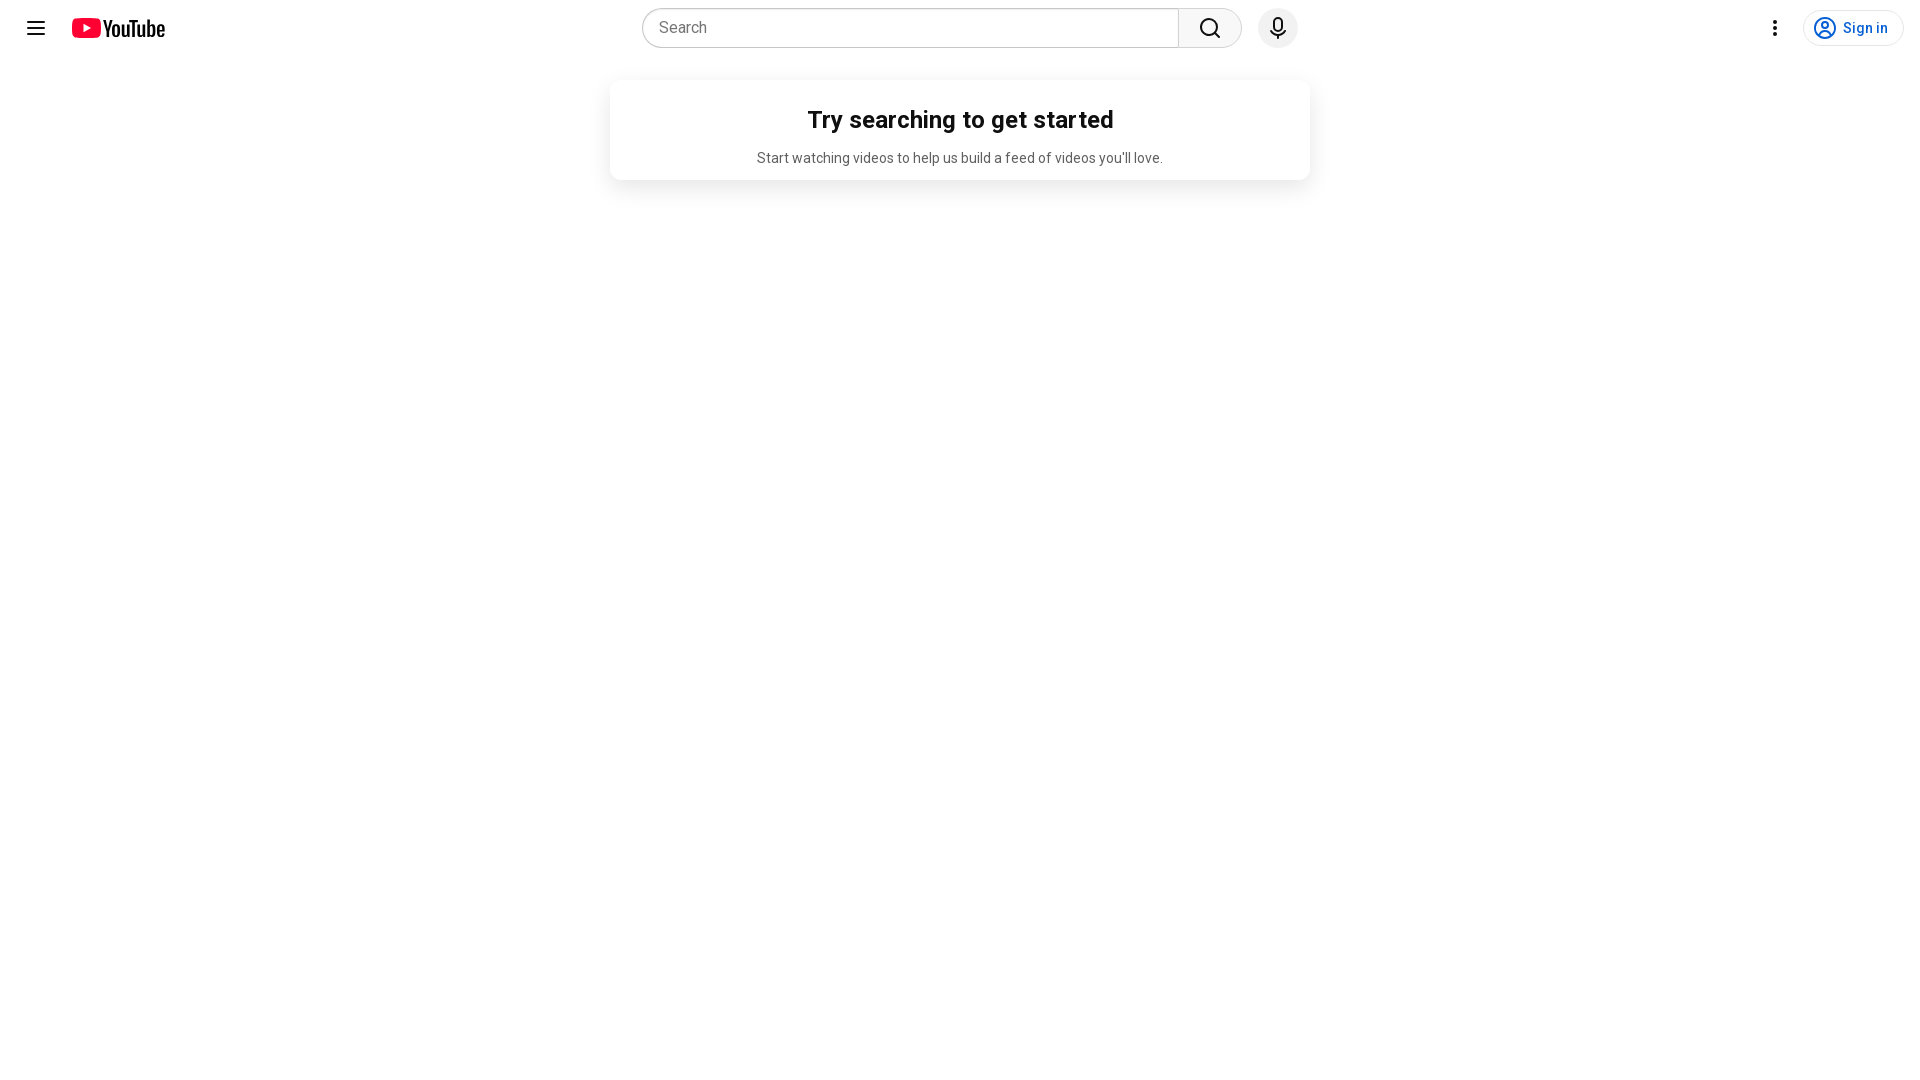

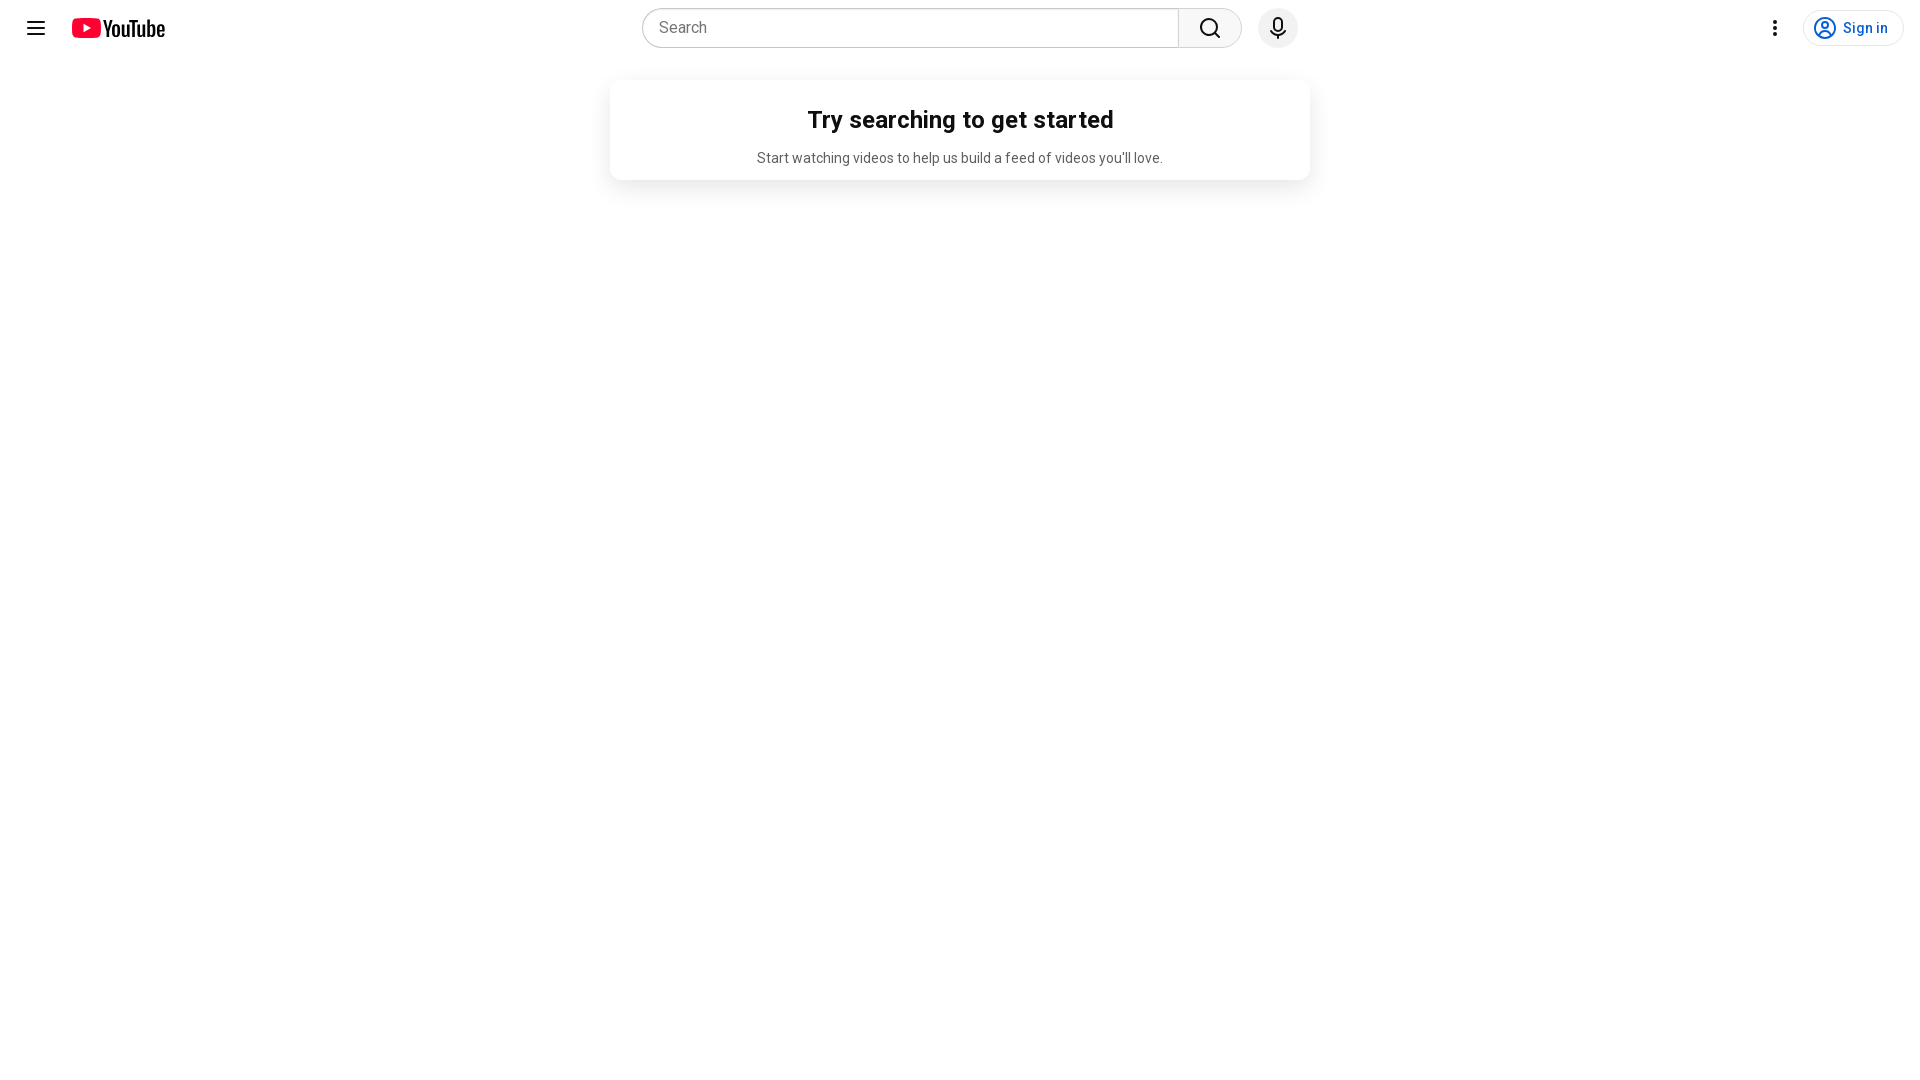